Tests table filtering functionality by entering "United States" in the filter text box and verifying the filtered results show only matching entries.

Starting URL: https://selectorshub.com/xpath-practice-page/

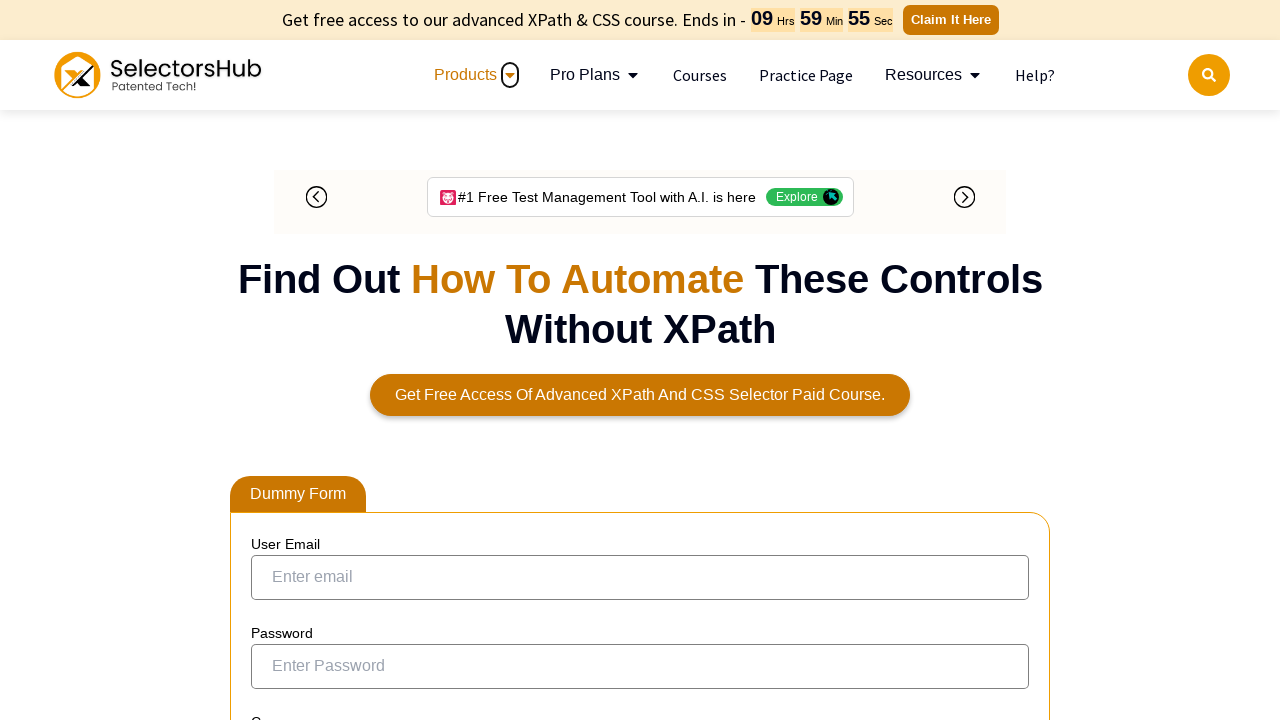

Filled table filter text box with 'United States' on input[aria-controls='tablepress-1']
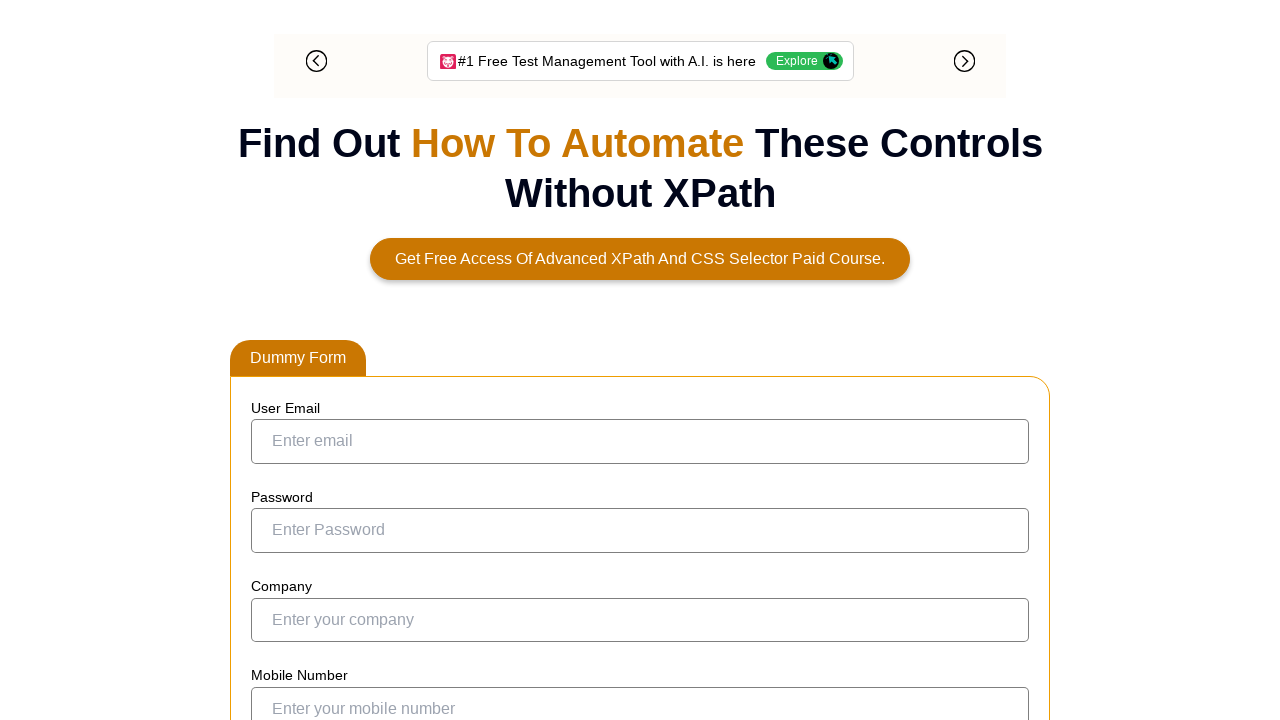

Filtered table results loaded showing matching entries
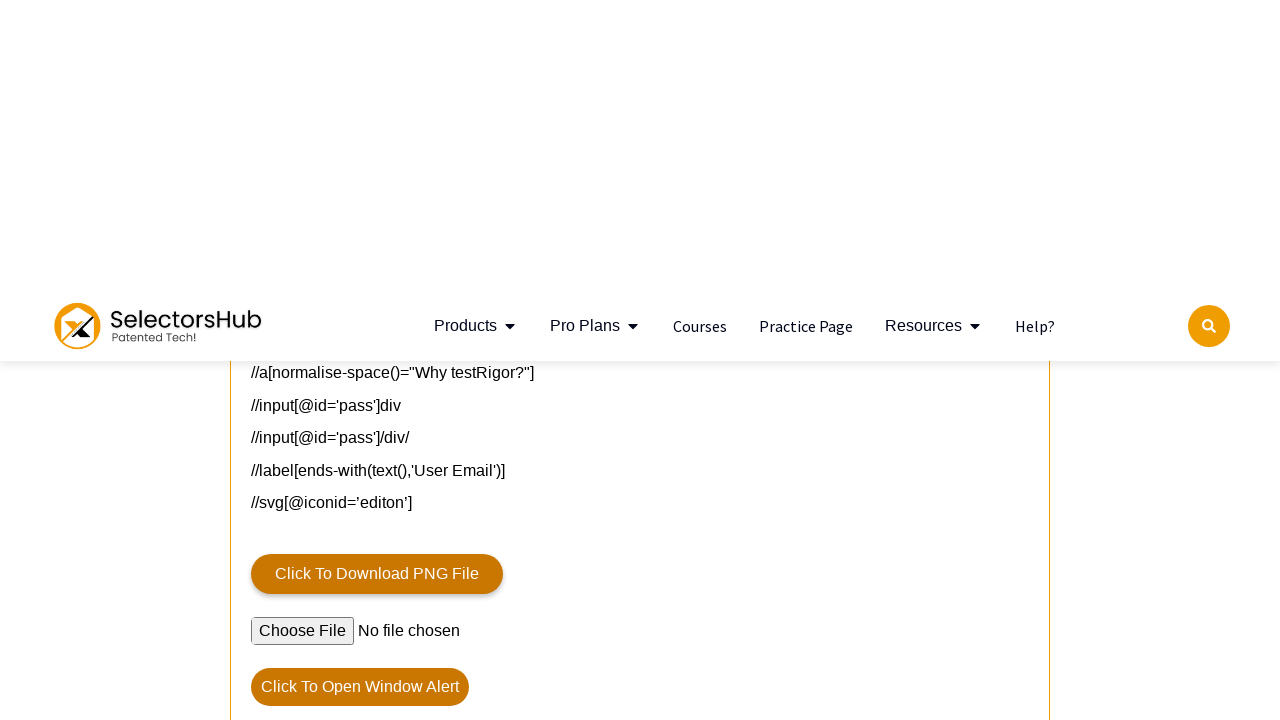

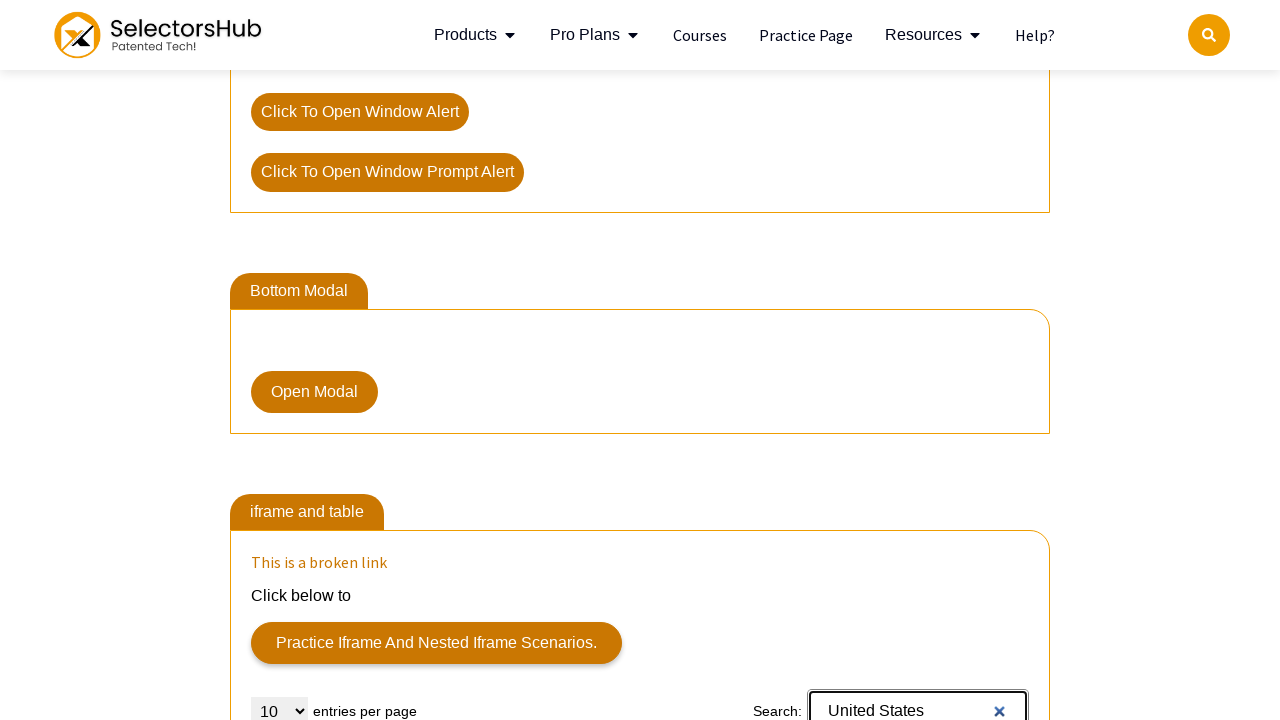